Tests the sequence of element state changes by checking initial and final states of dynamic buttons

Starting URL: https://demoqa.com/dynamic-properties

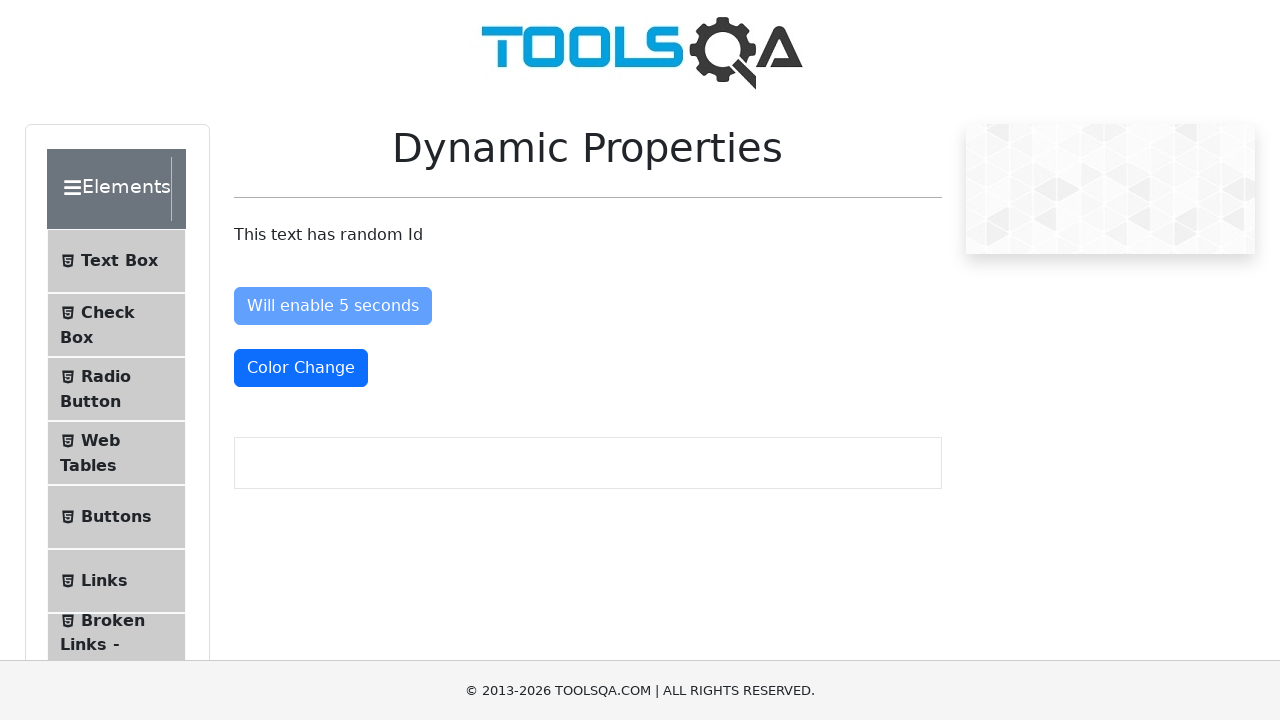

Navigated to DemoQA dynamic properties page
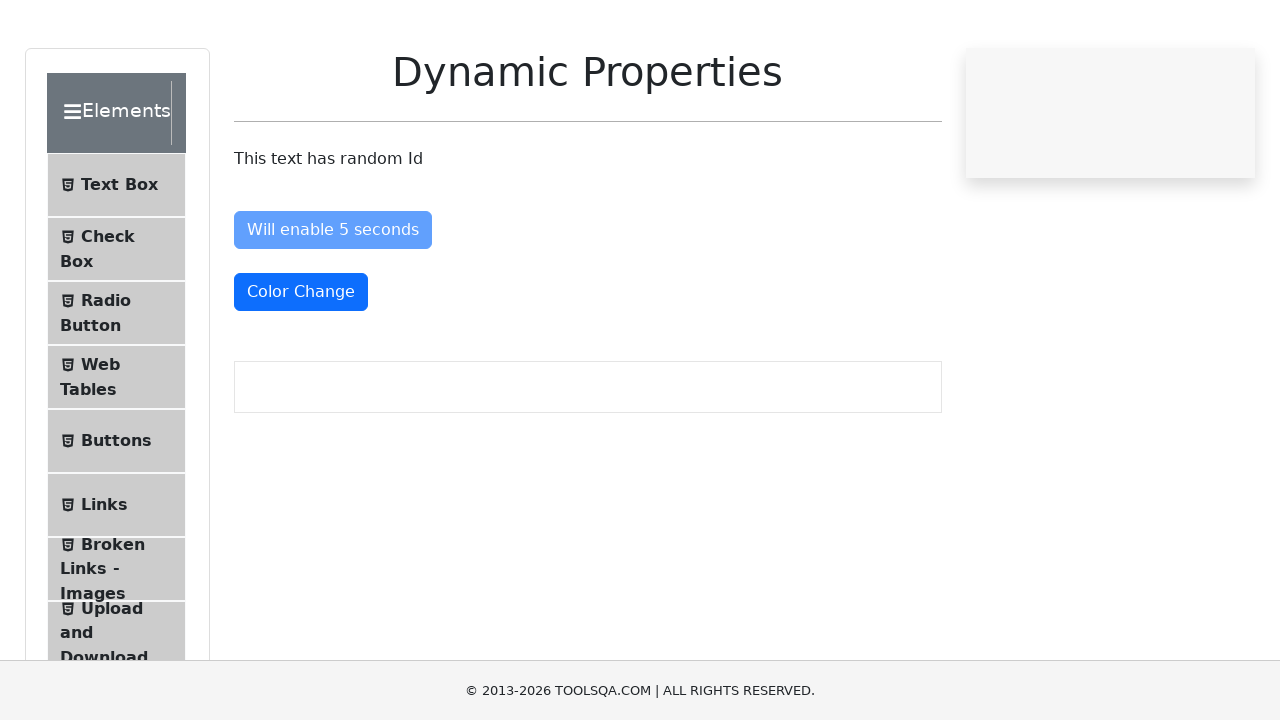

Located the enable button element
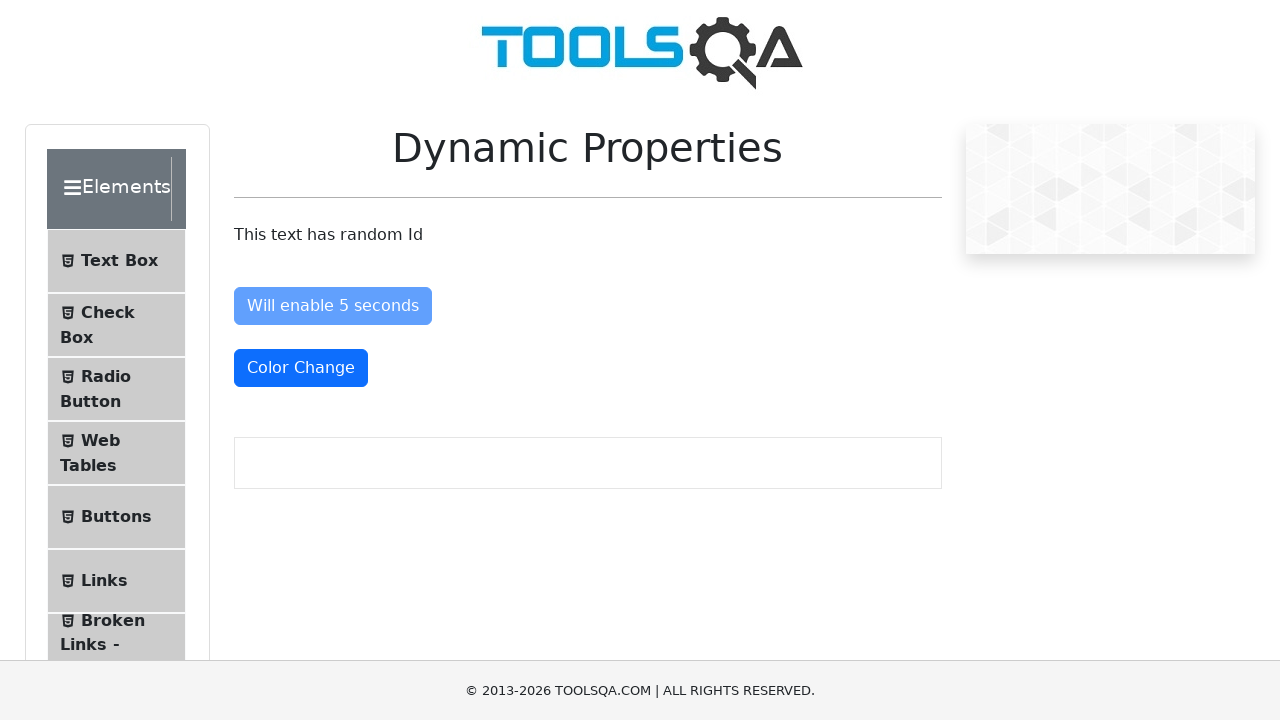

Checked initial enabled state of button: False
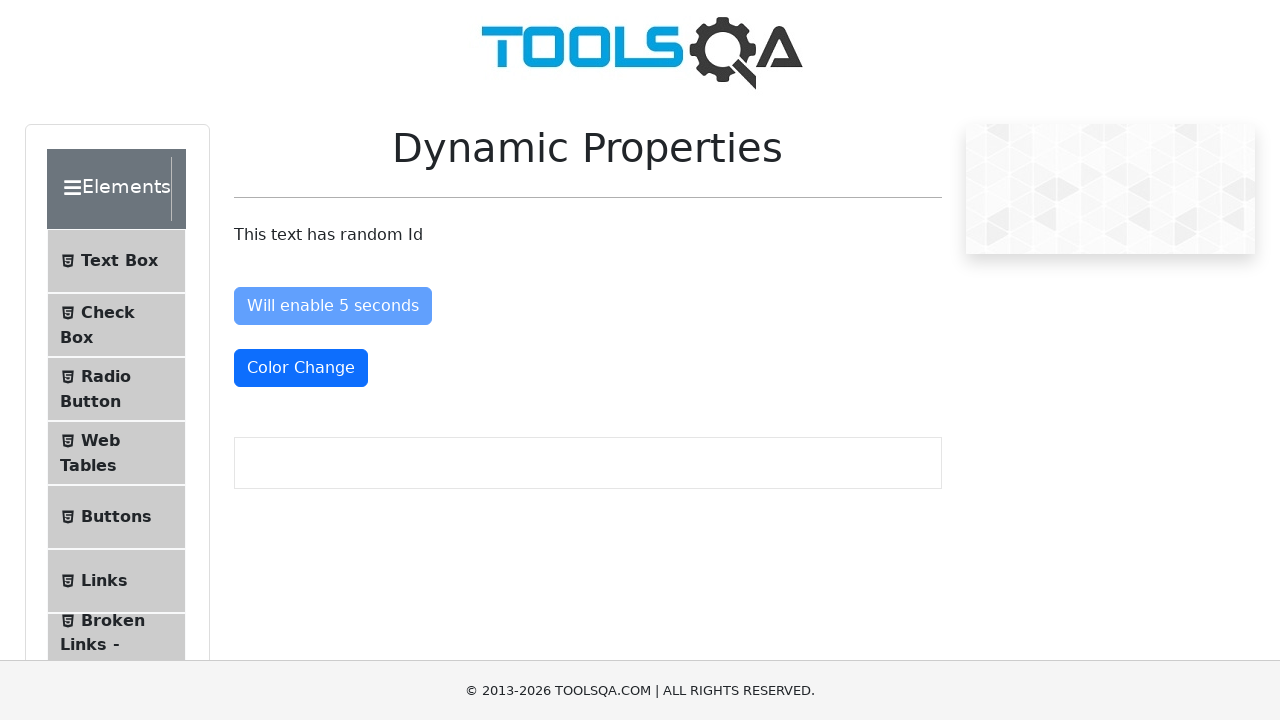

Checked initial visibility of button: 0 visible elements found
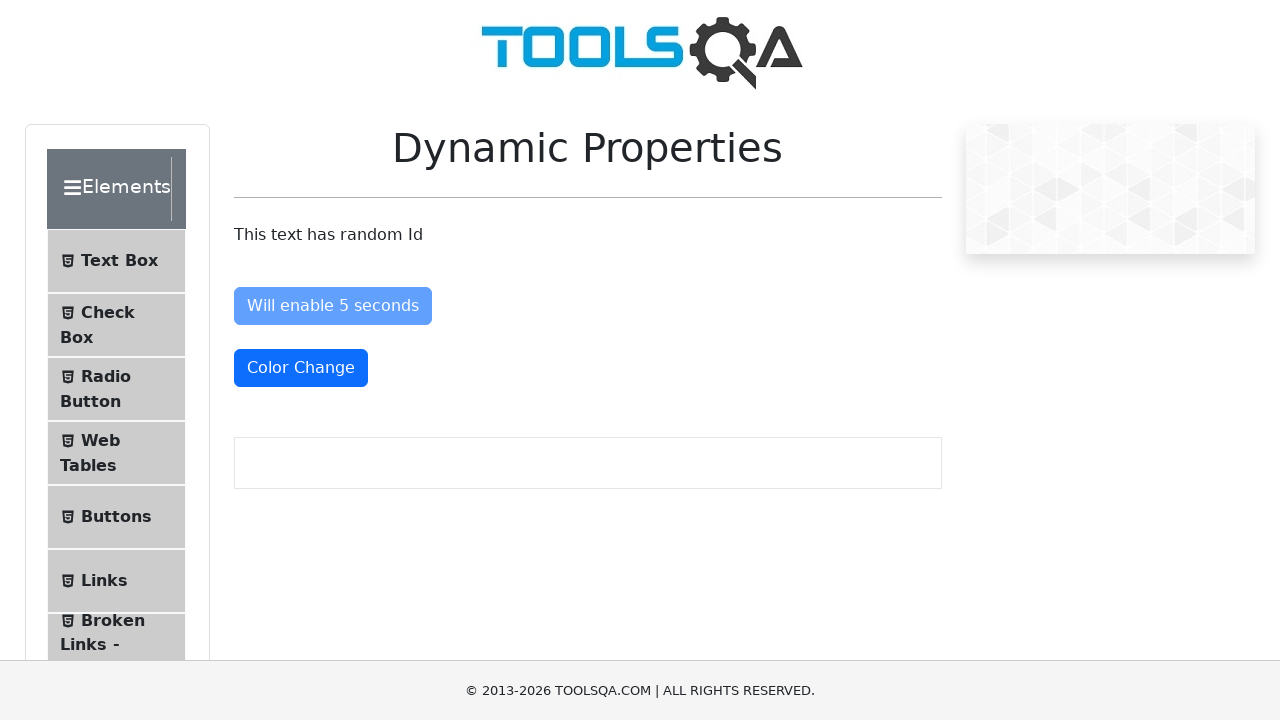

Located the color change button element
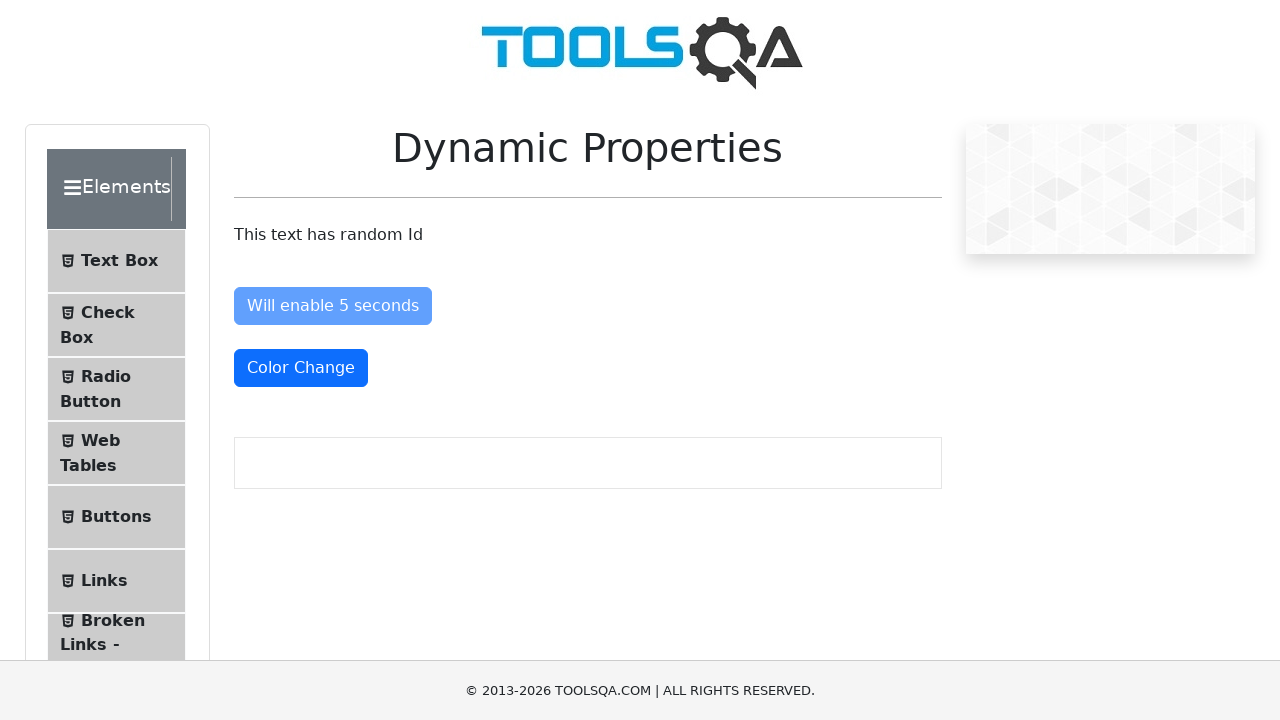

Checked initial color of button: rgb(255, 255, 255)
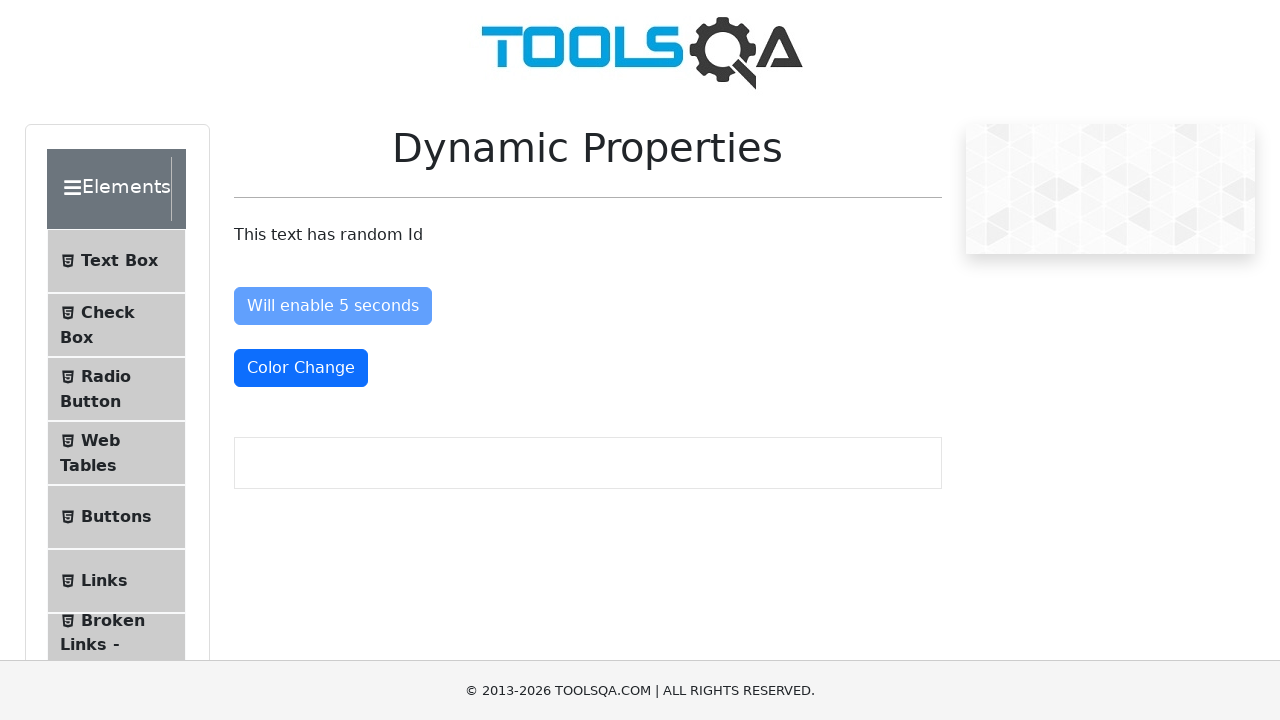

Waited 6 seconds for dynamic element state changes
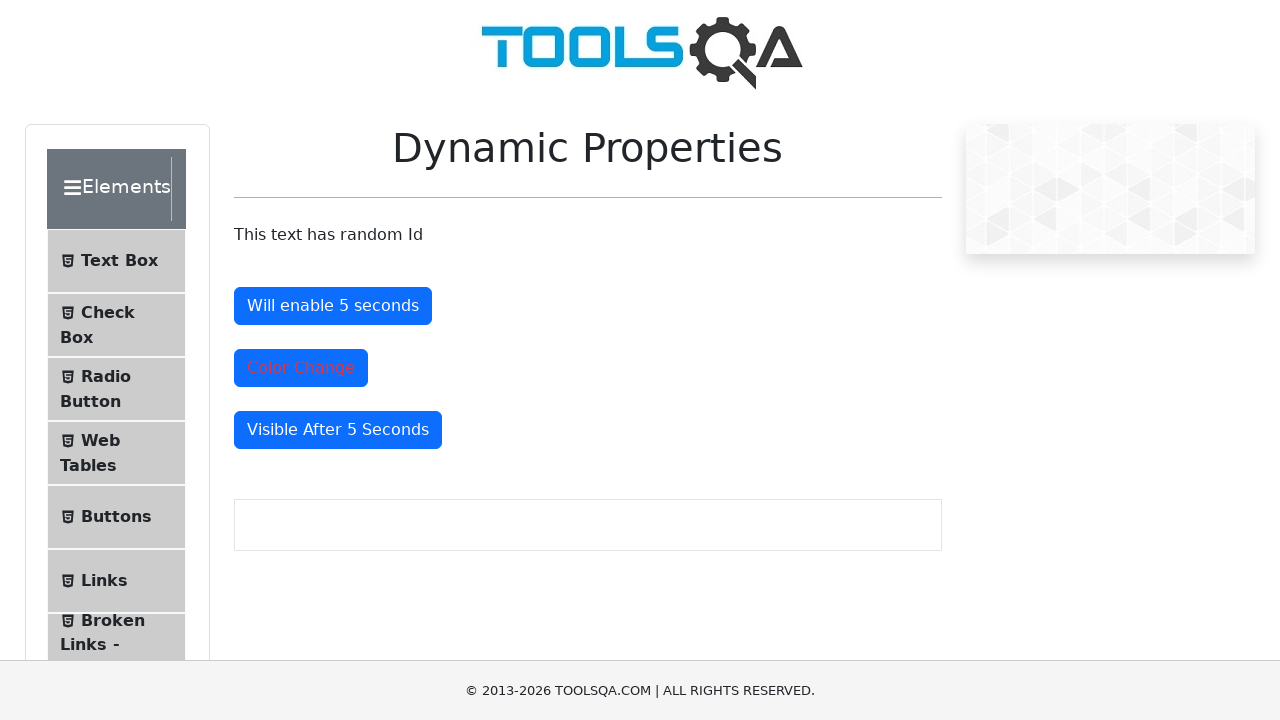

Checked final enabled state of button: True
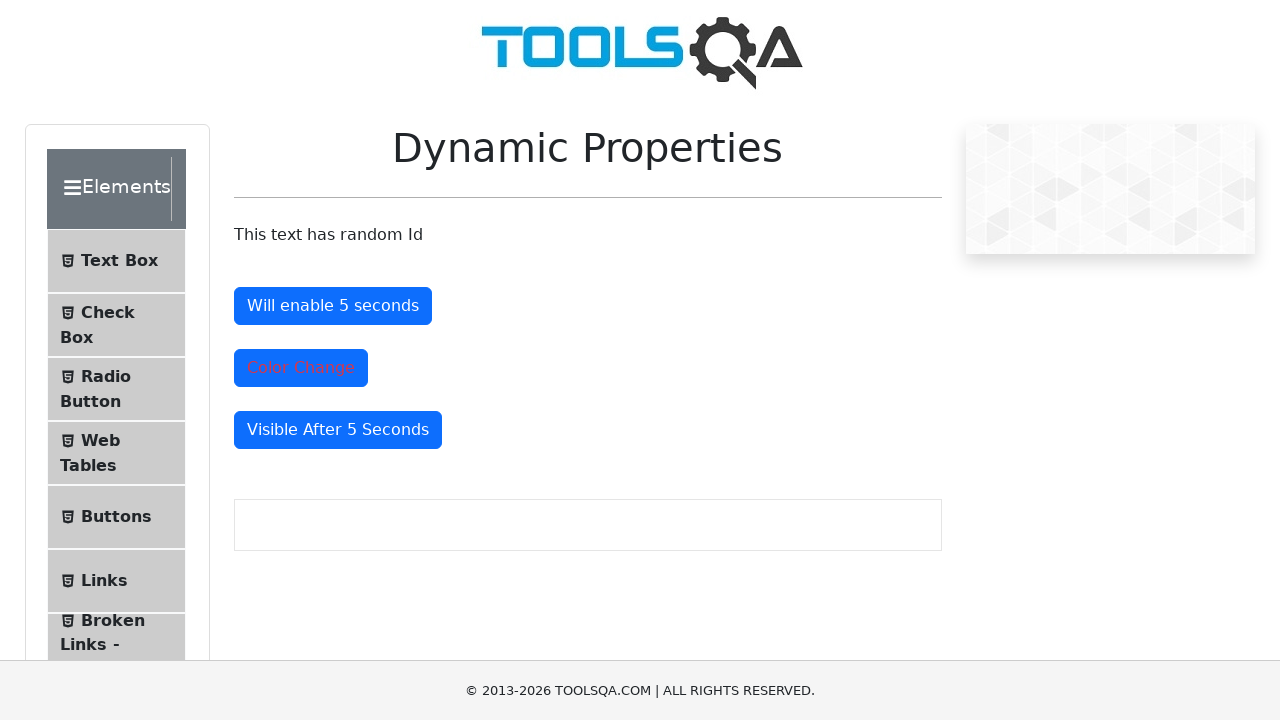

Located the visible after button element
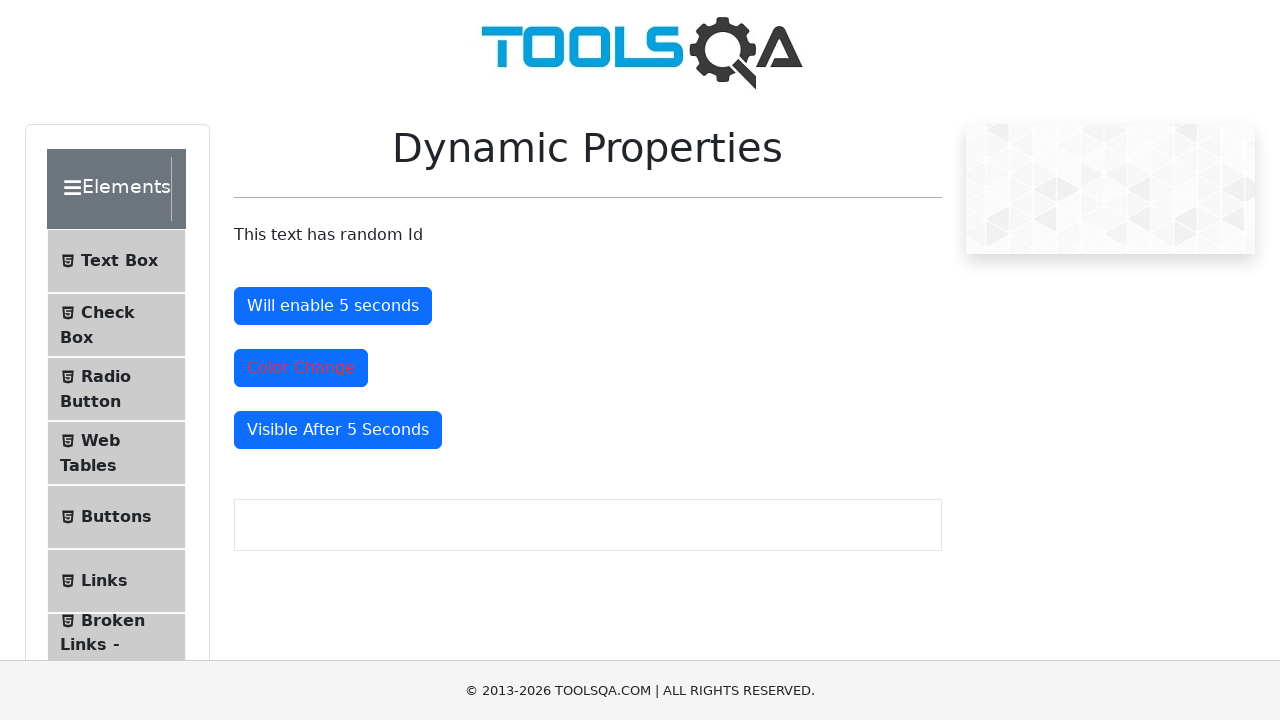

Checked final visibility of button: True
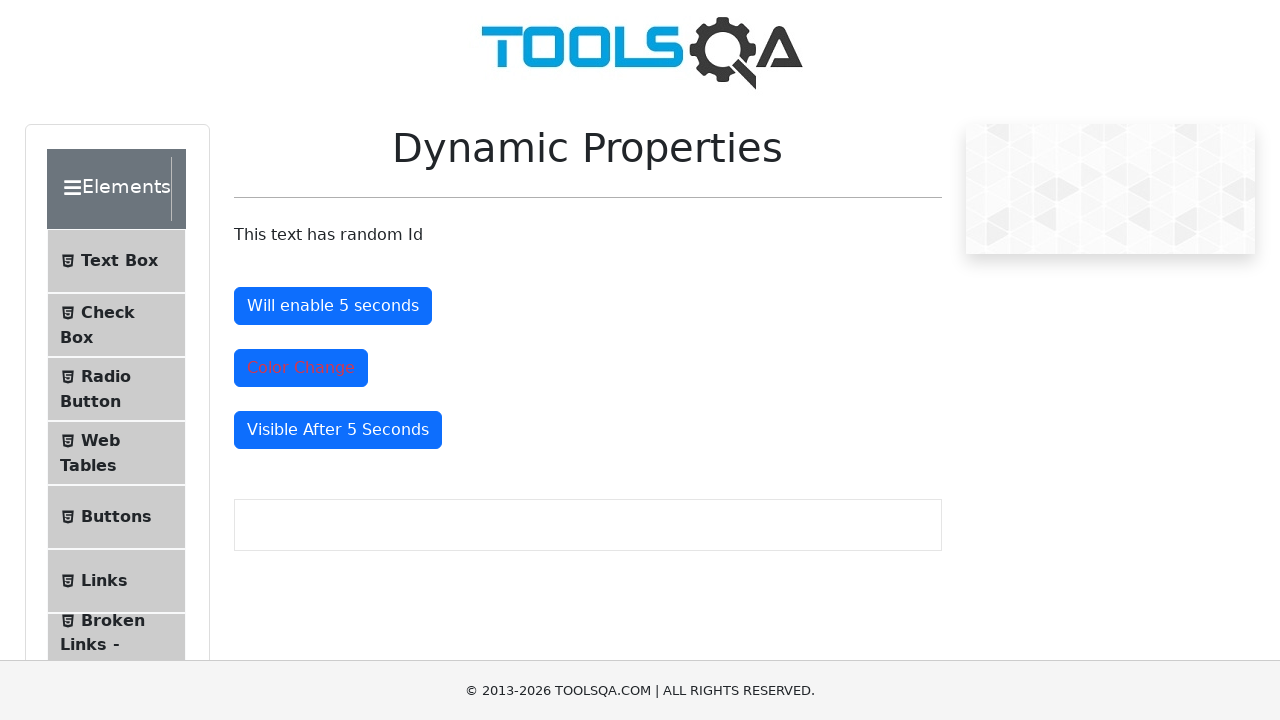

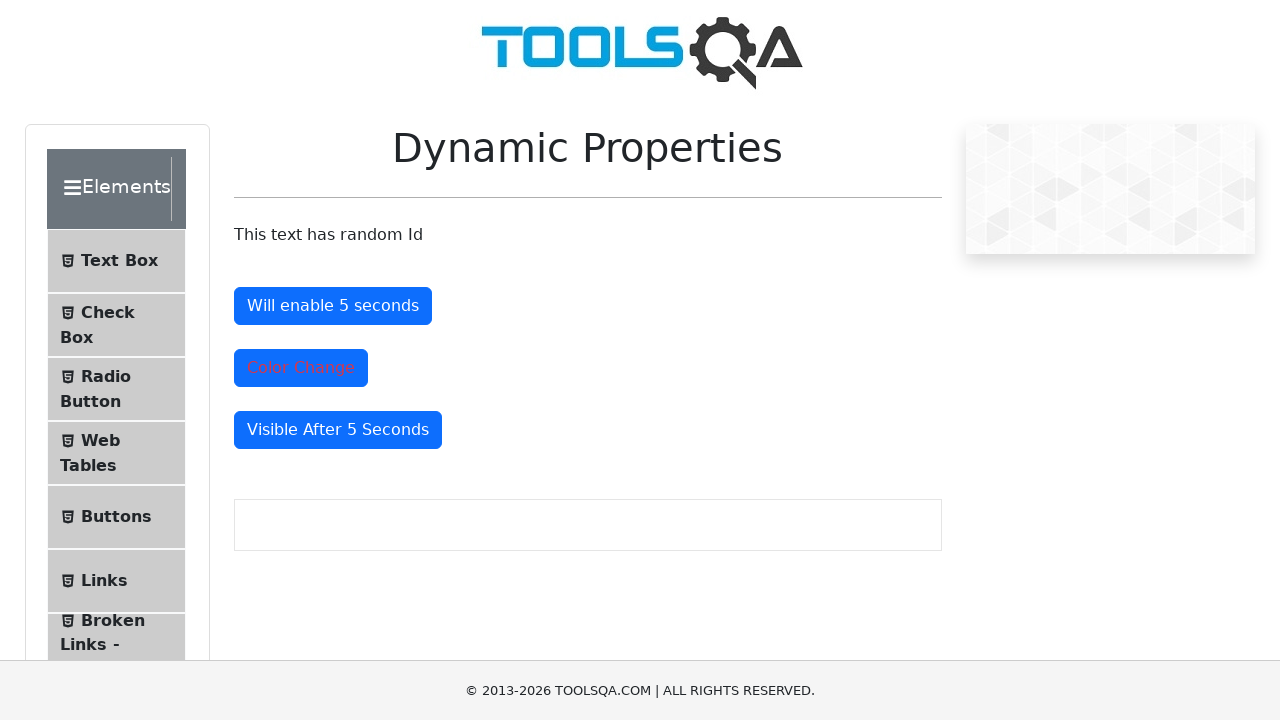